Tests drag and drop functionality on jQuery UI demo page by dragging an element to a drop zone and verifying the drop was successful

Starting URL: https://jqueryui.com/droppable/

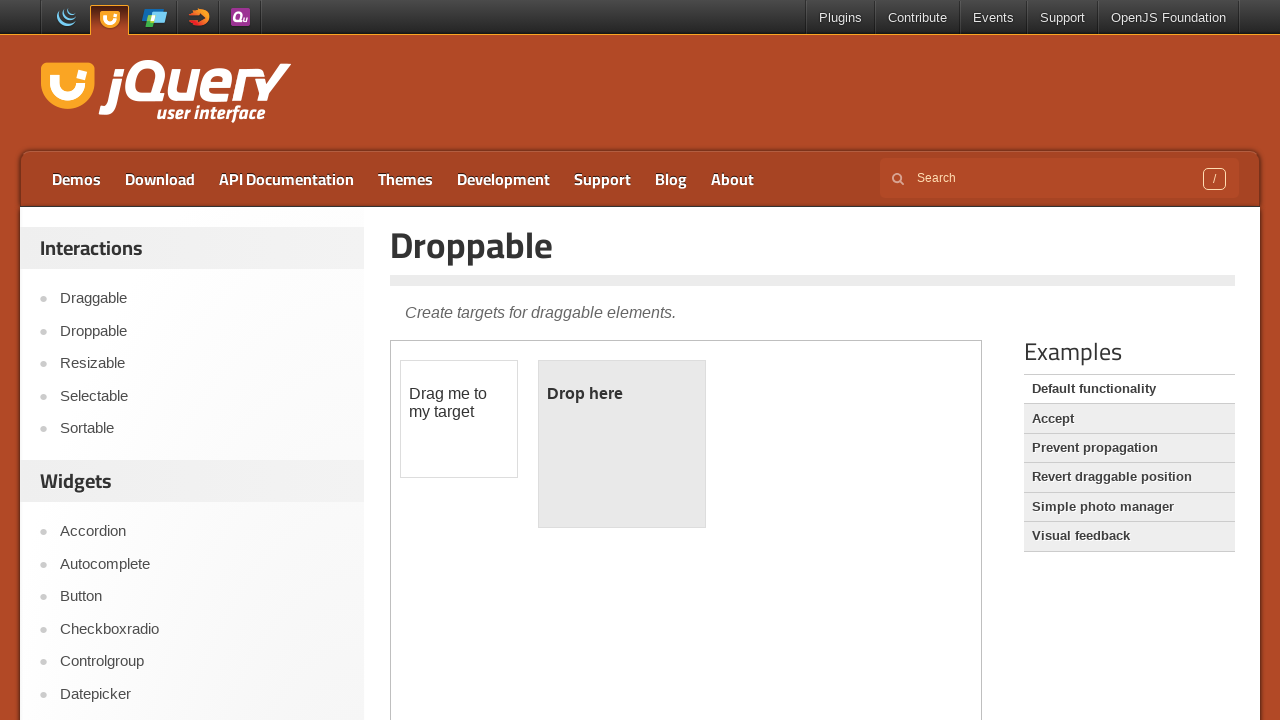

Located iframe containing drag and drop demo
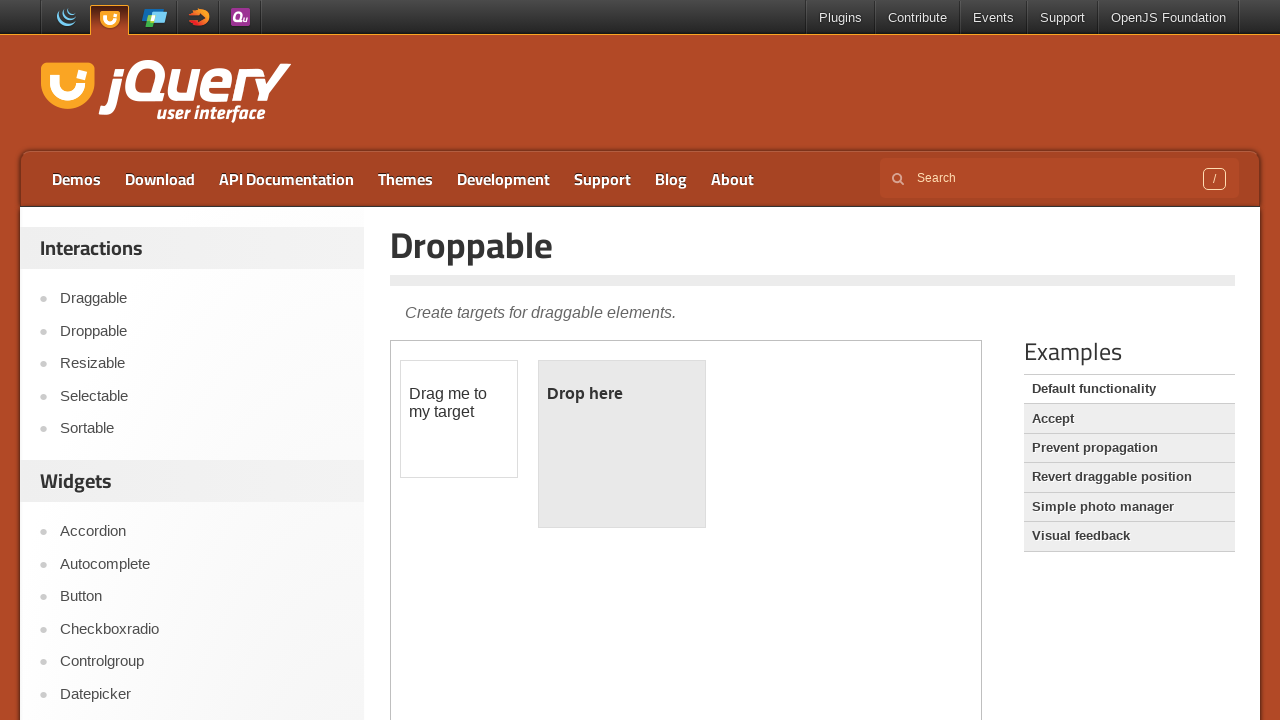

Located draggable element
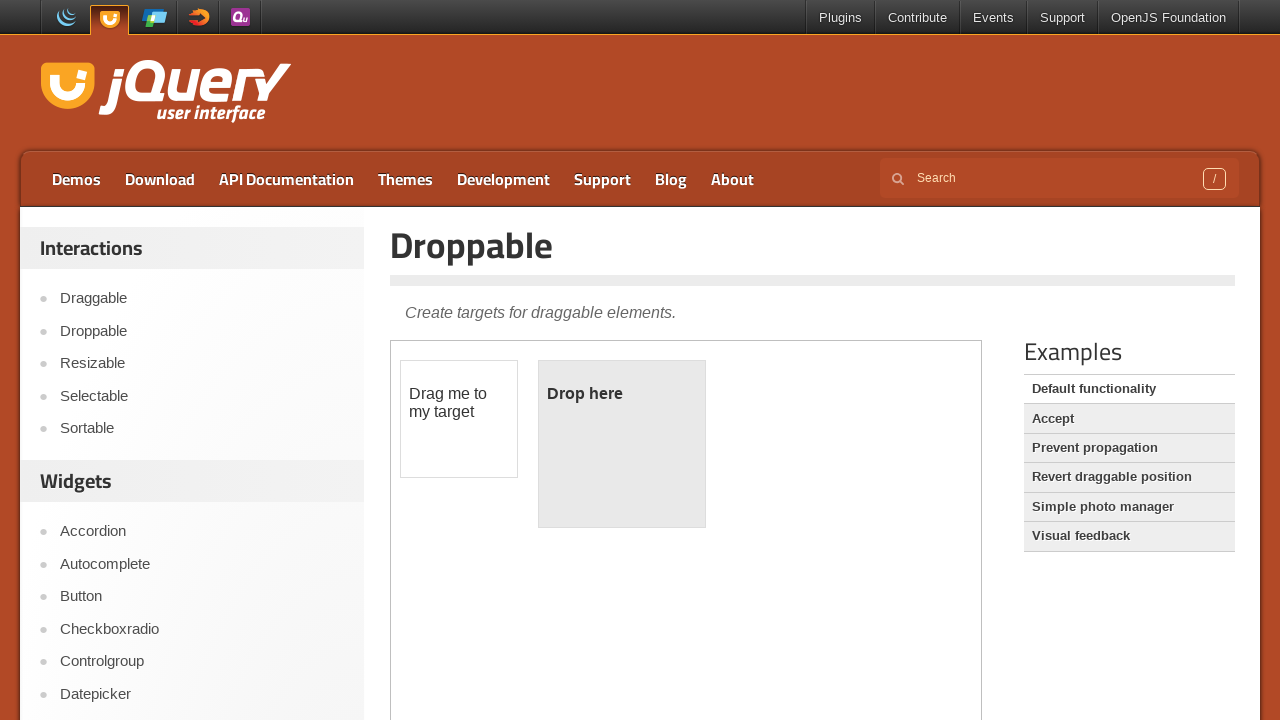

Located droppable element
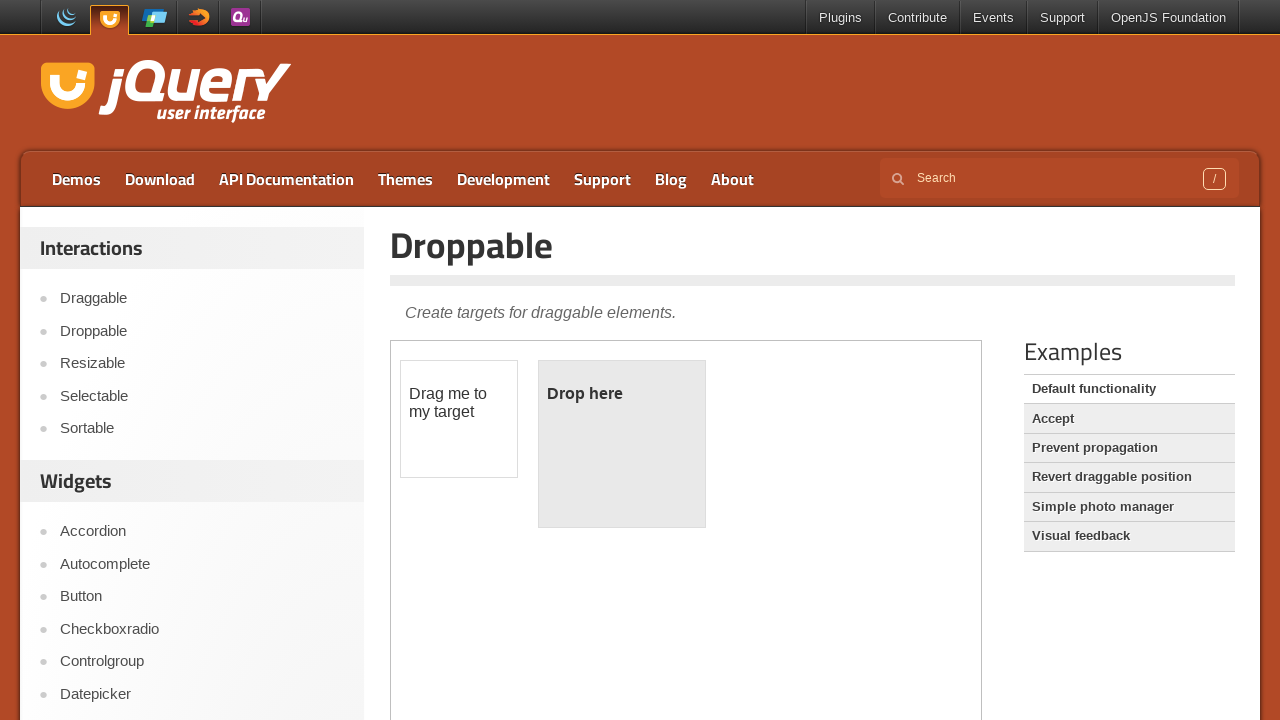

Dragged element to drop zone at (622, 444)
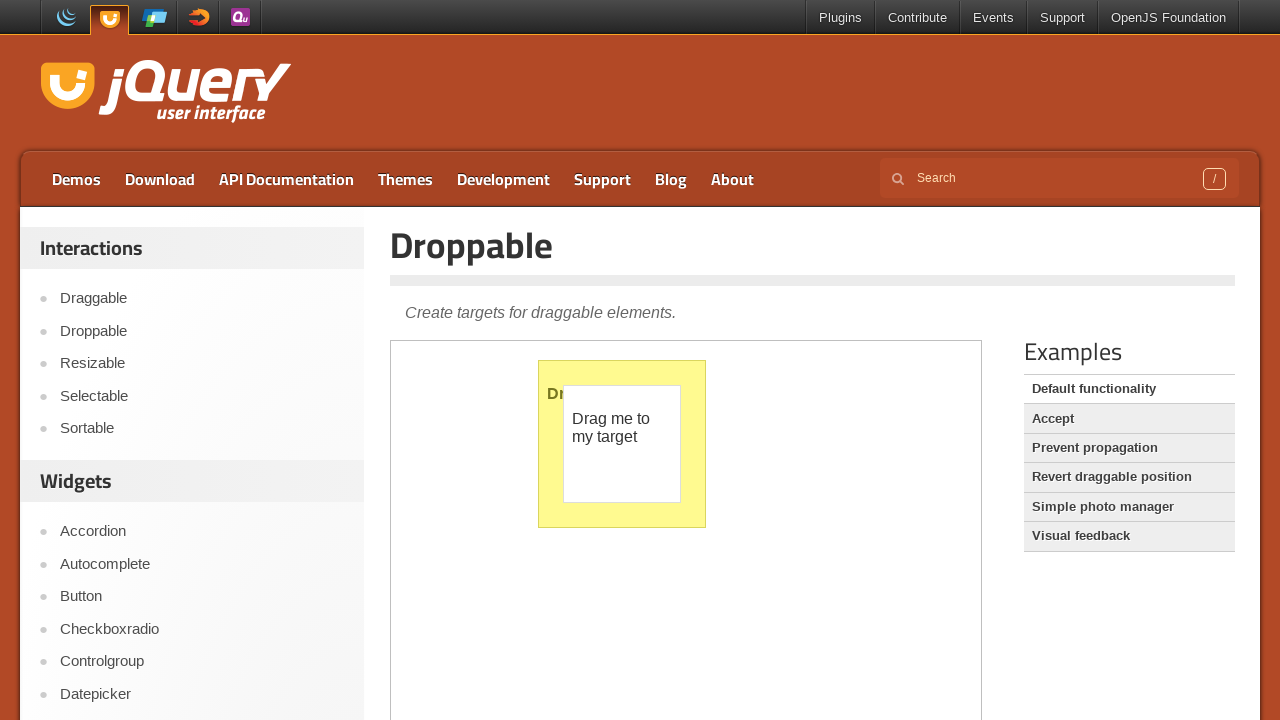

Retrieved drop zone text to verify drop operation
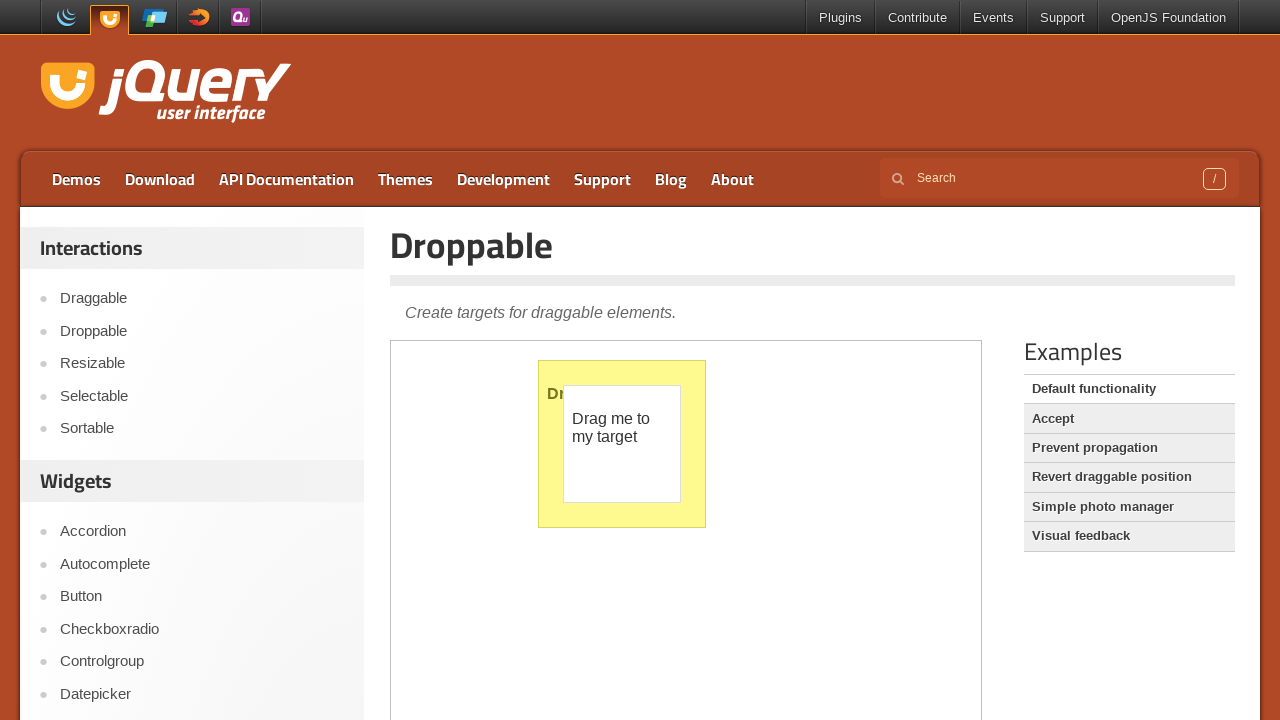

Verified drop was successful - 'Dropped!' text found in drop zone
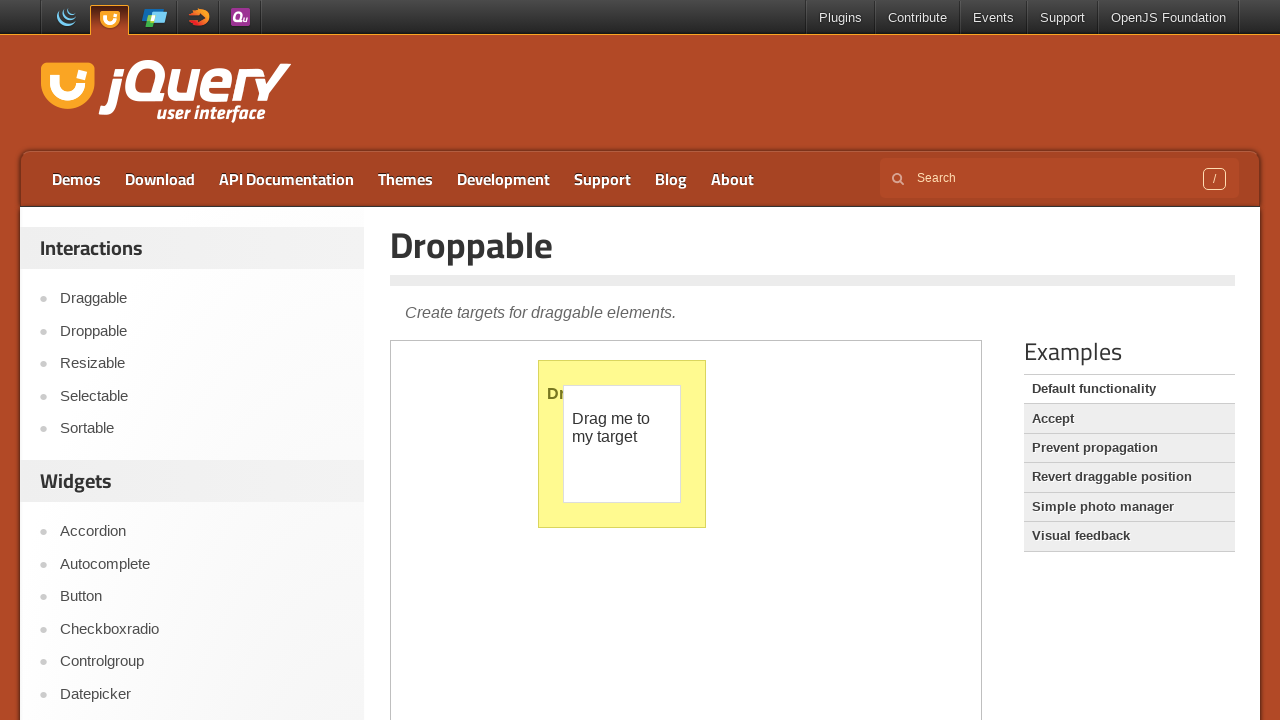

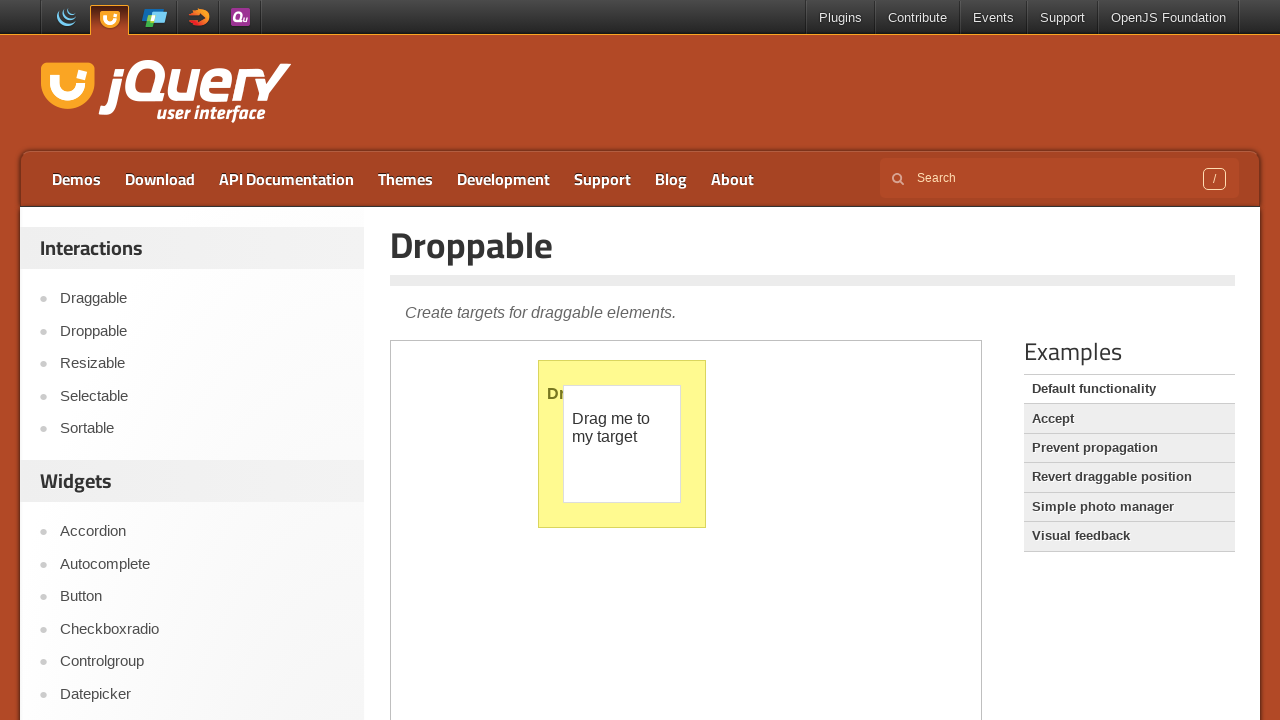